Navigates to GitHub's homepage and verifies the page loads by checking the page title is present.

Starting URL: https://github.com

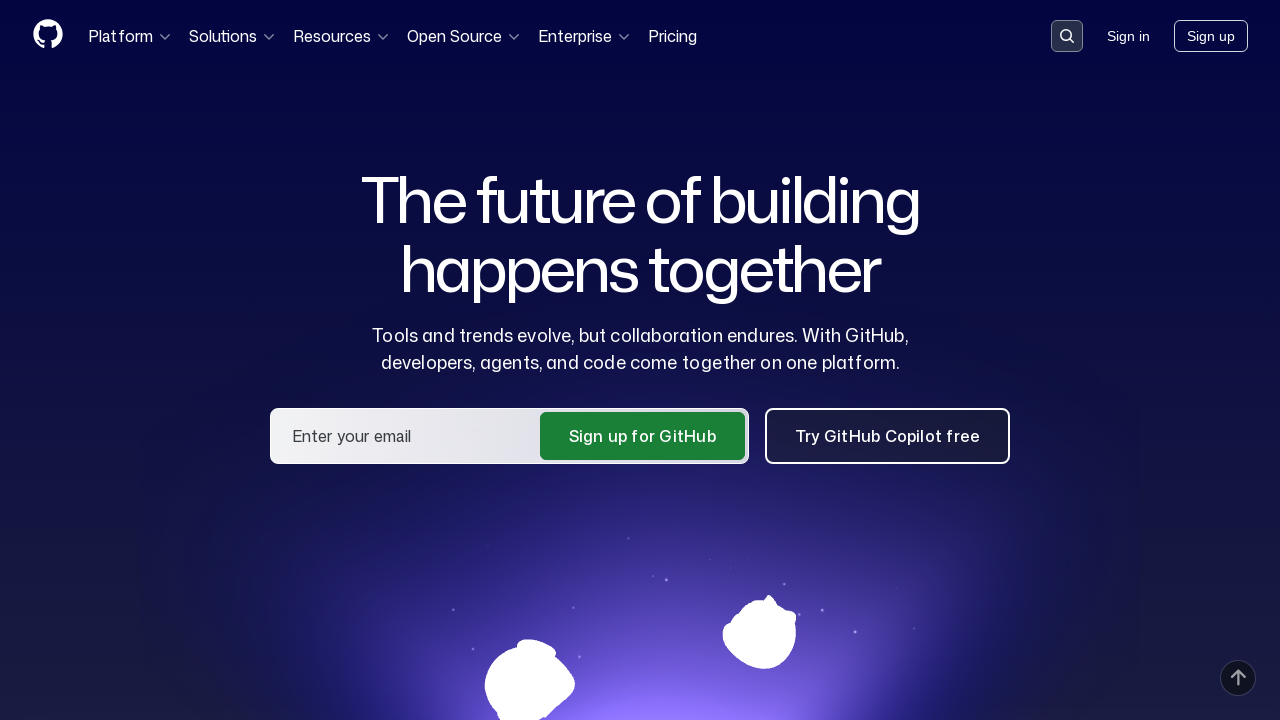

Navigated to GitHub homepage
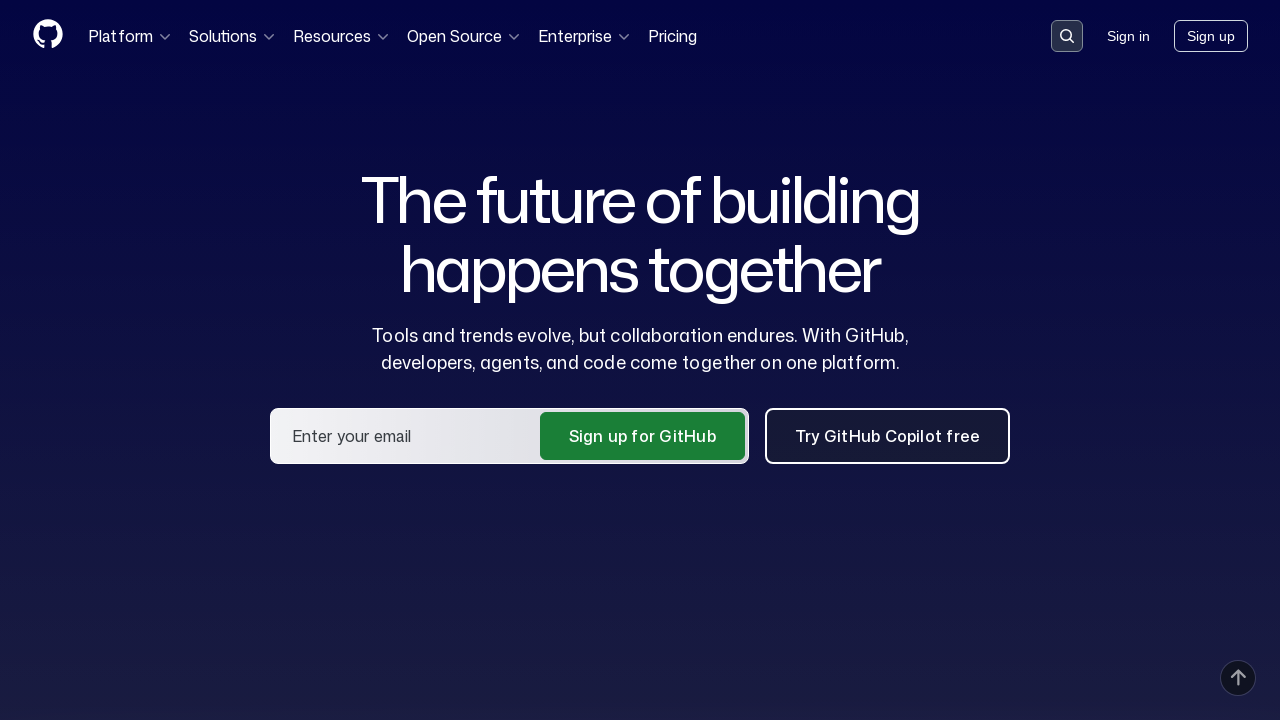

Page reached domcontentloaded state
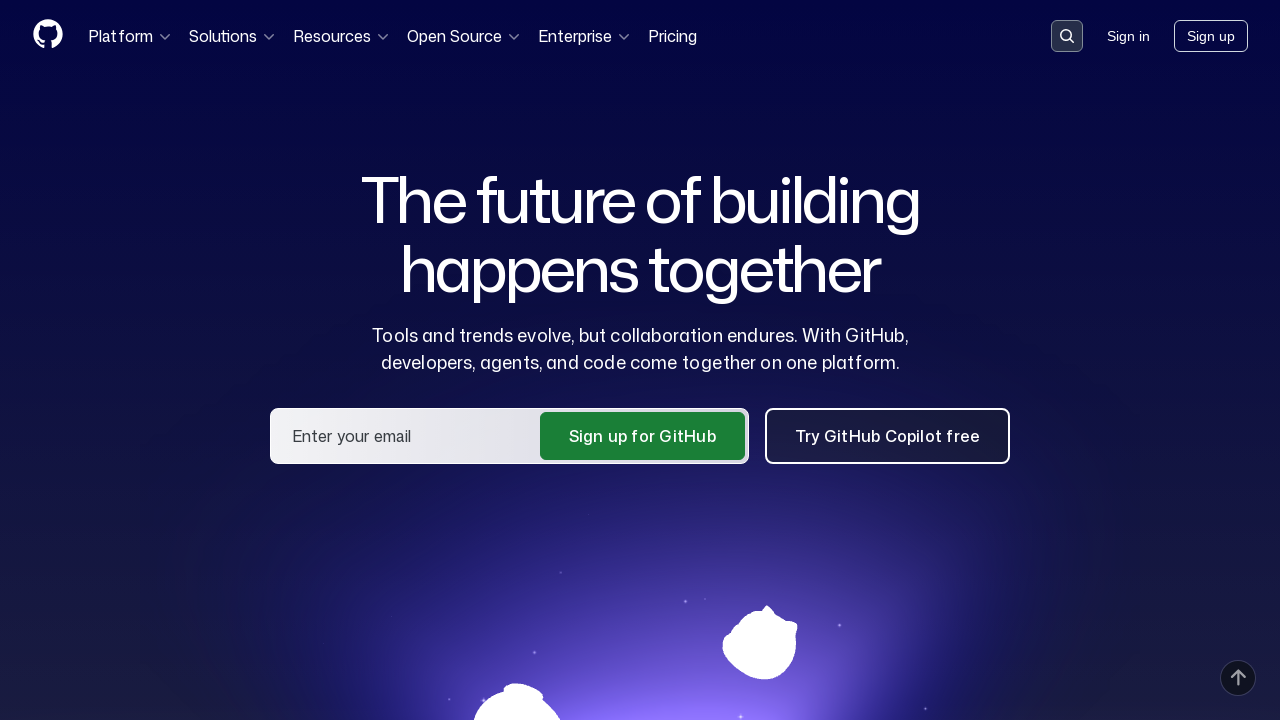

Verified page title contains 'GitHub'
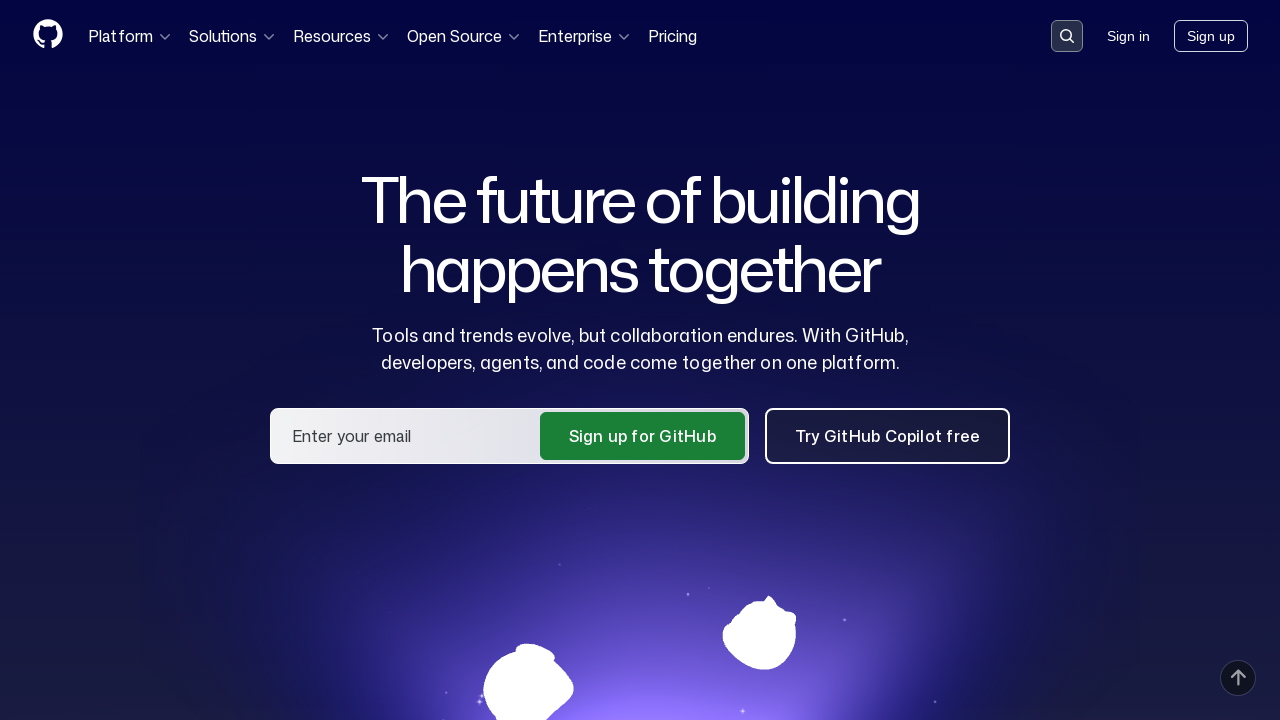

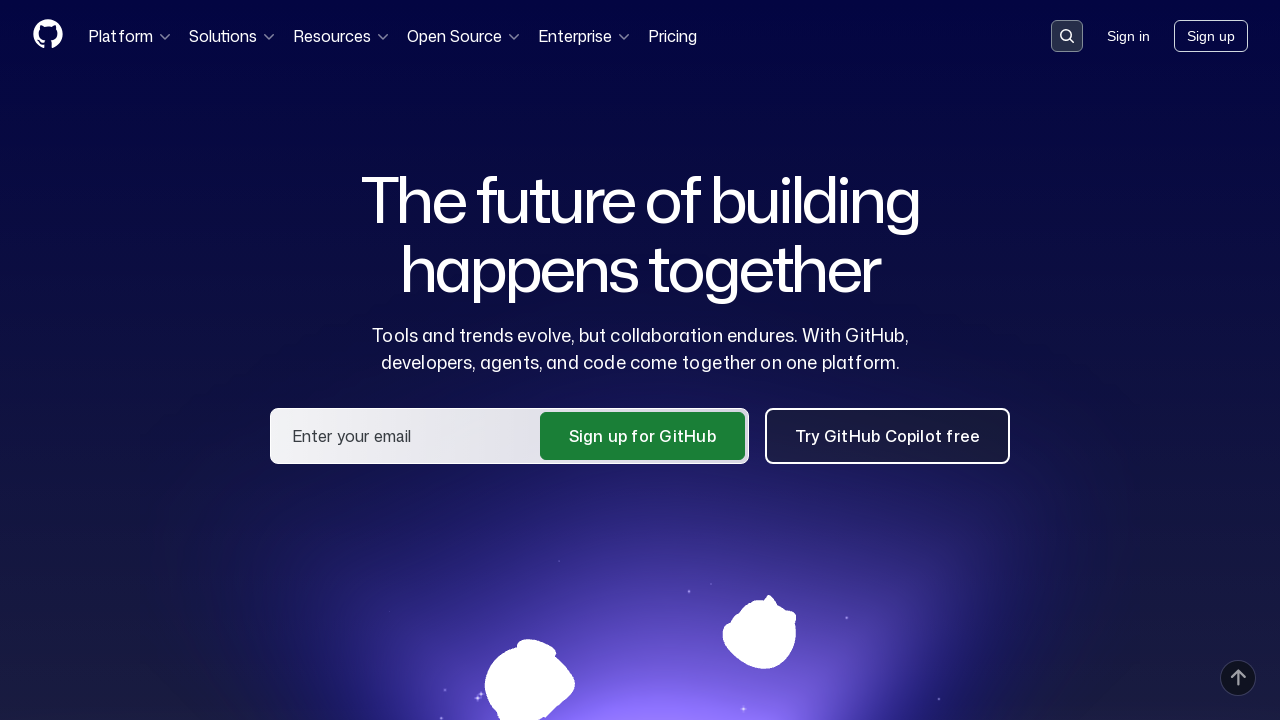